Tests adding multiple travelers by clicking the add traveler button 5 times and verifying each passenger section appears

Starting URL: https://dequeuniversity.com/demo/mars

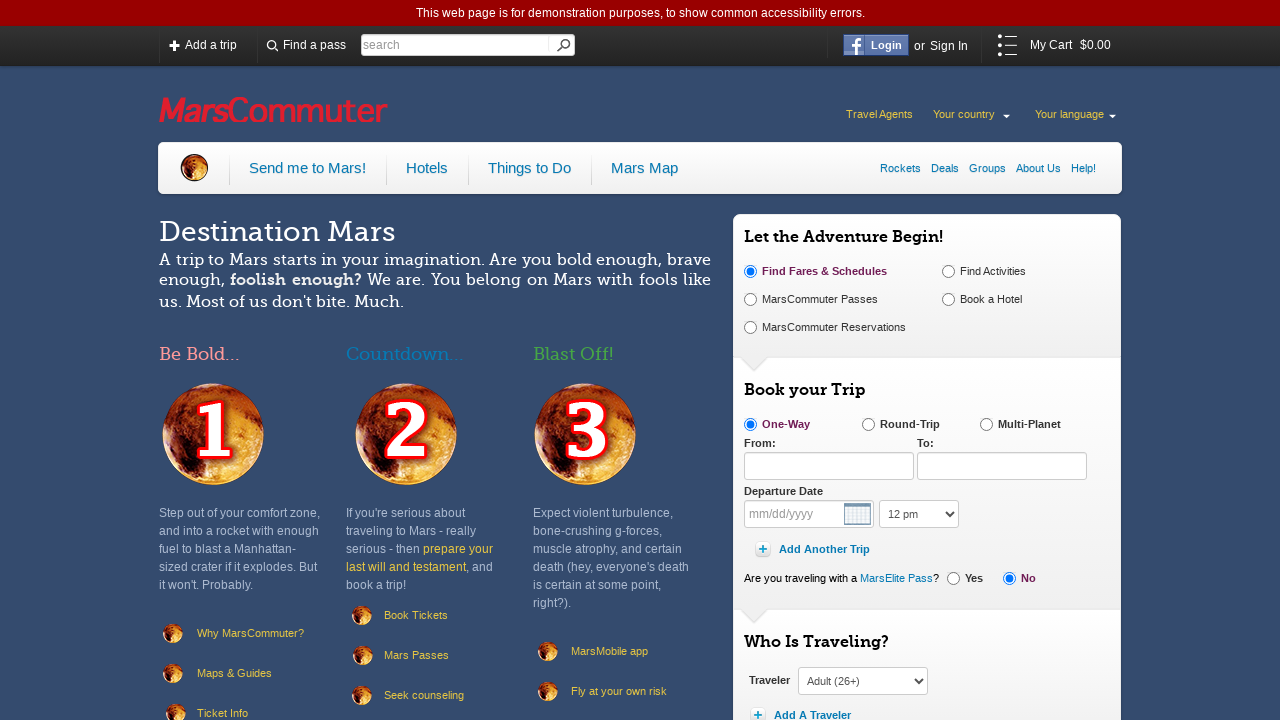

Clicked add traveler button (iteration 1/5) at (802, 710) on a.add-traveler
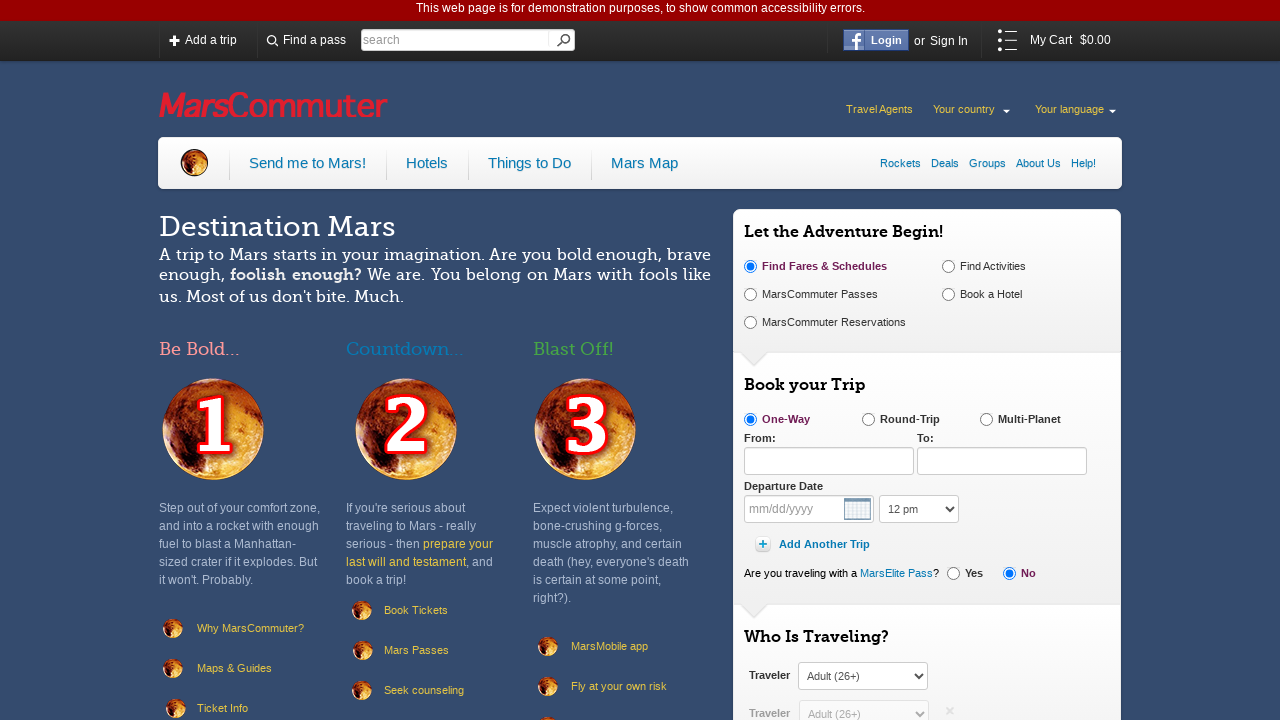

Waited for passenger 1 section to load
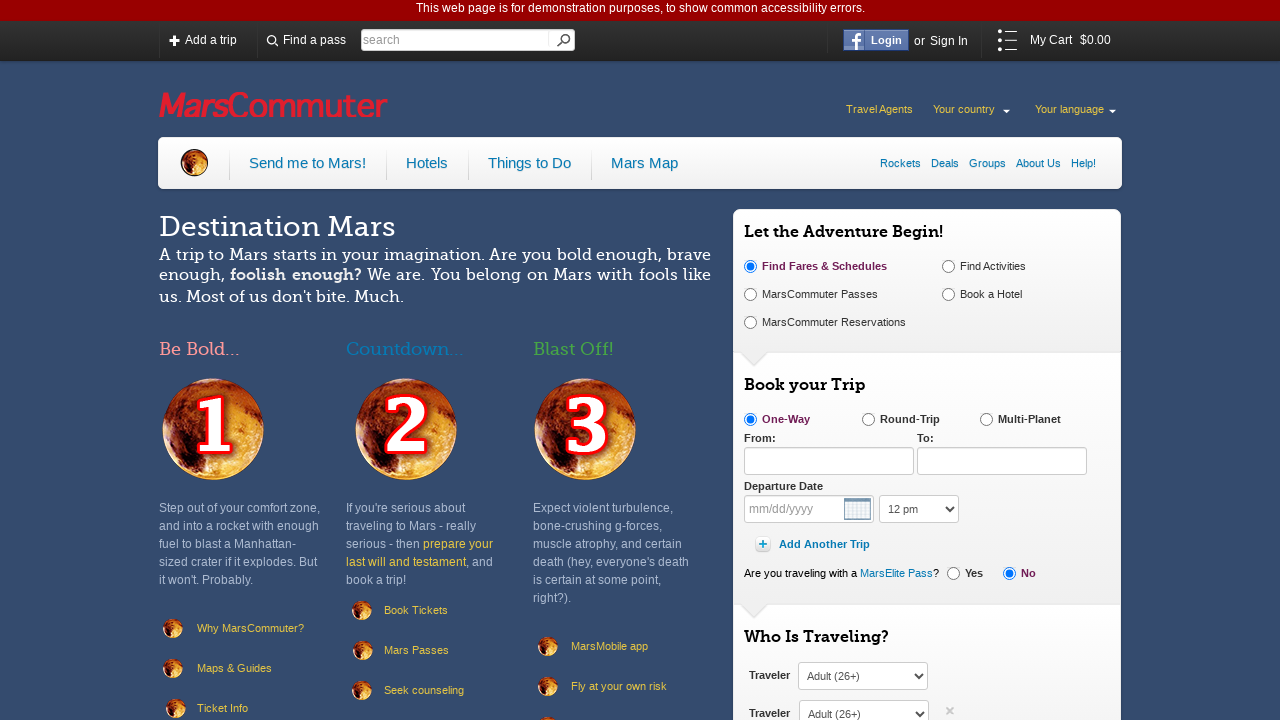

Verified passenger 1 section is visible
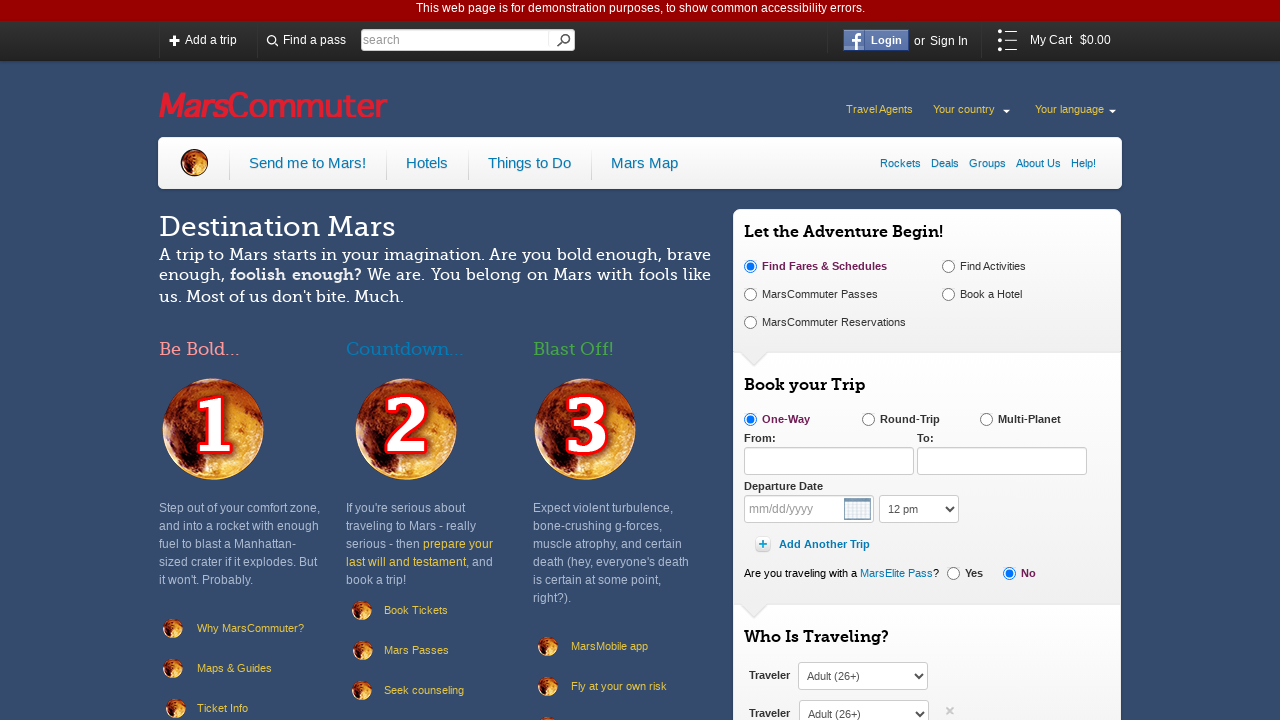

Clicked add traveler button (iteration 2/5) at (802, 360) on a.add-traveler
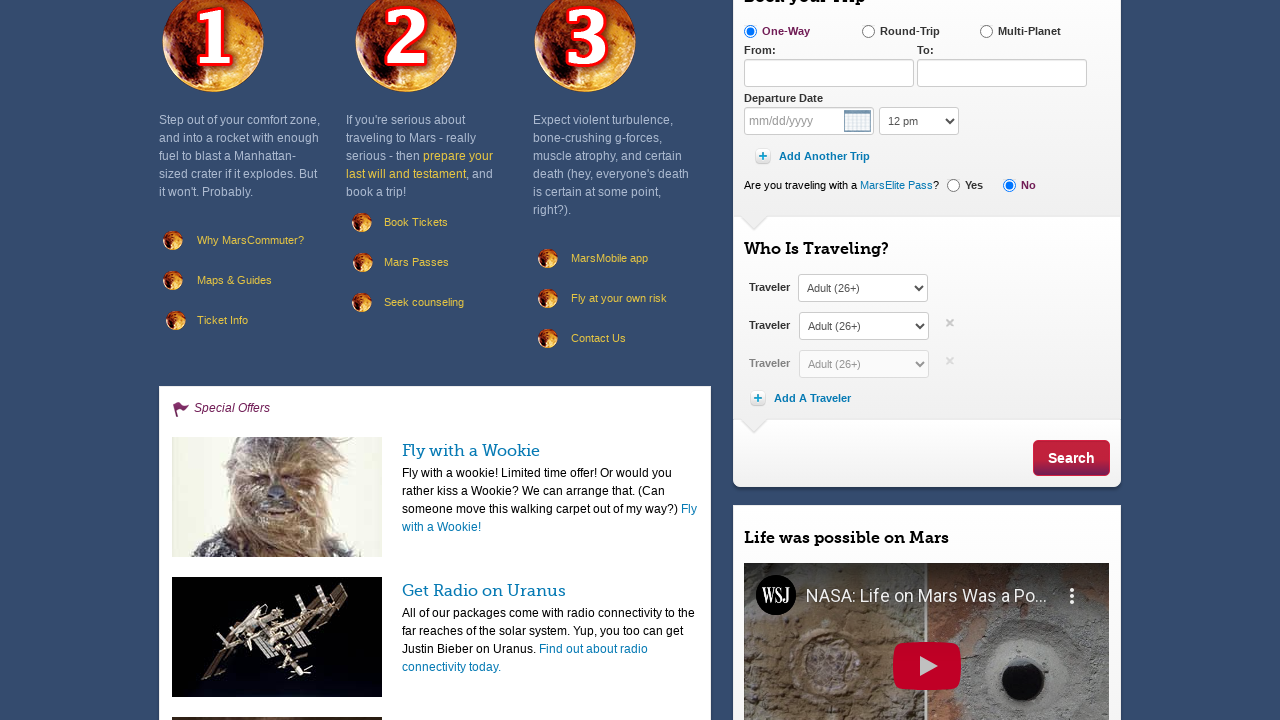

Waited for passenger 2 section to load
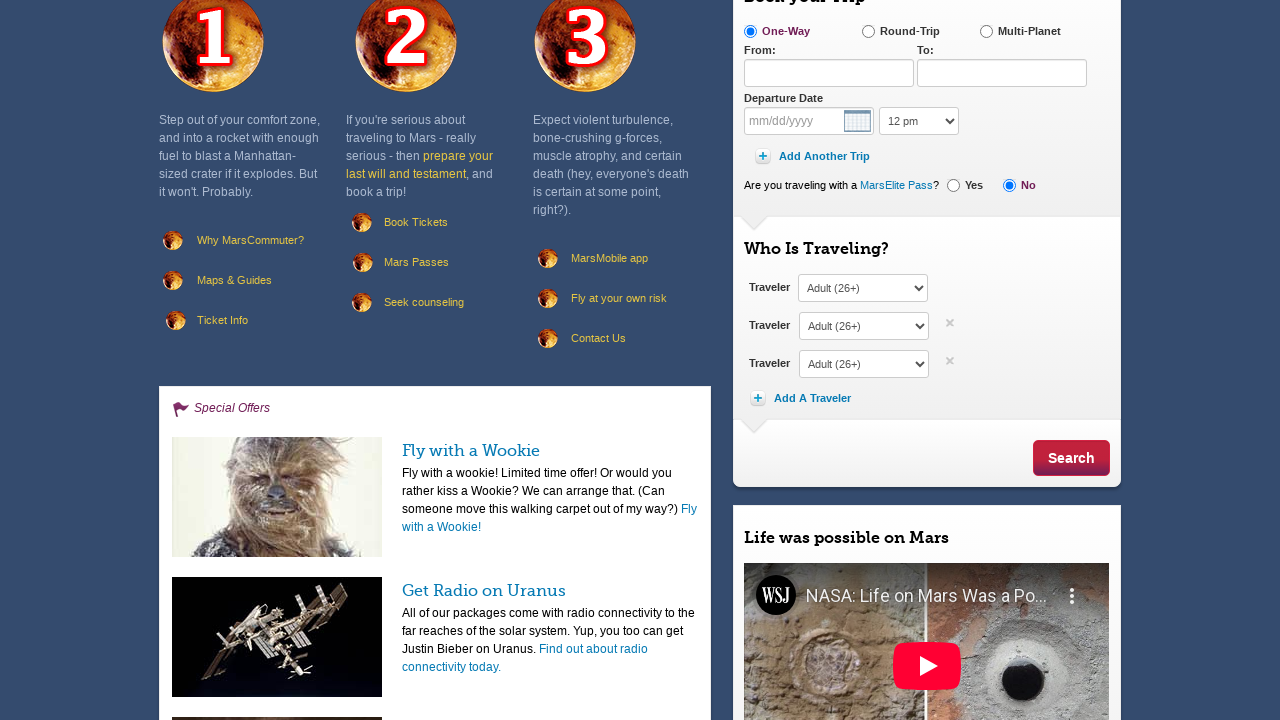

Verified passenger 2 section is visible
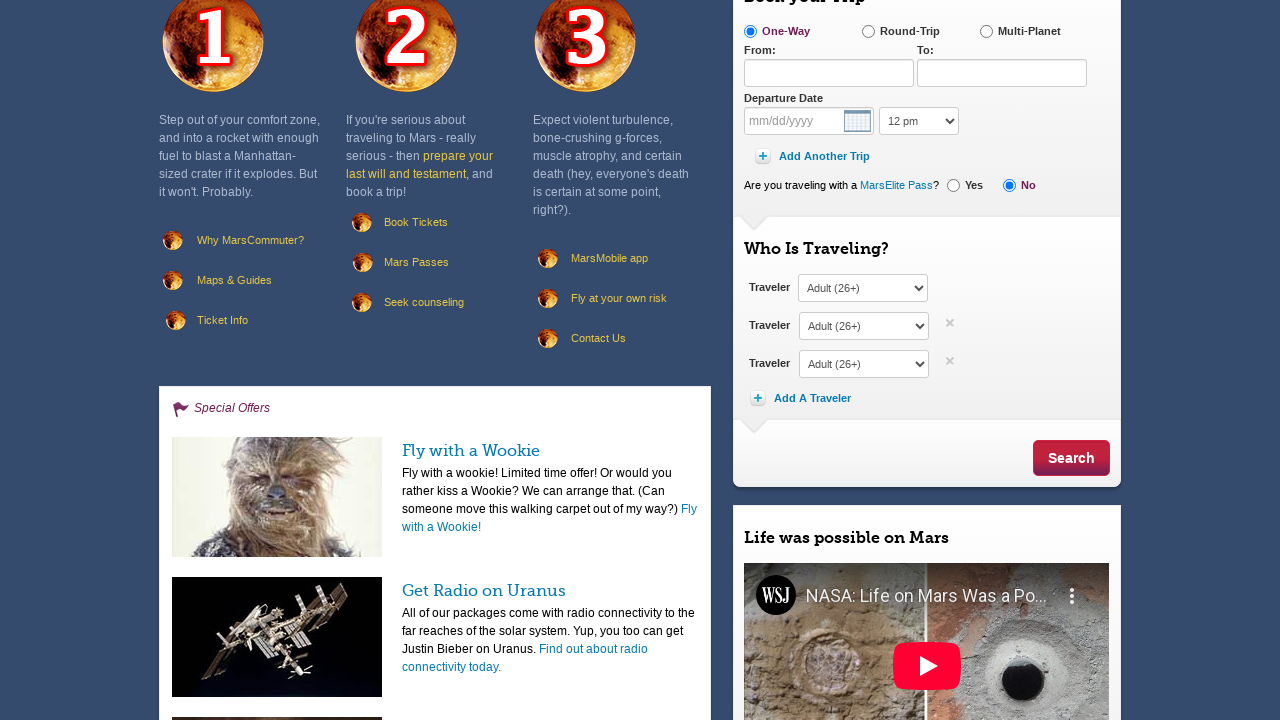

Clicked add traveler button (iteration 3/5) at (802, 398) on a.add-traveler
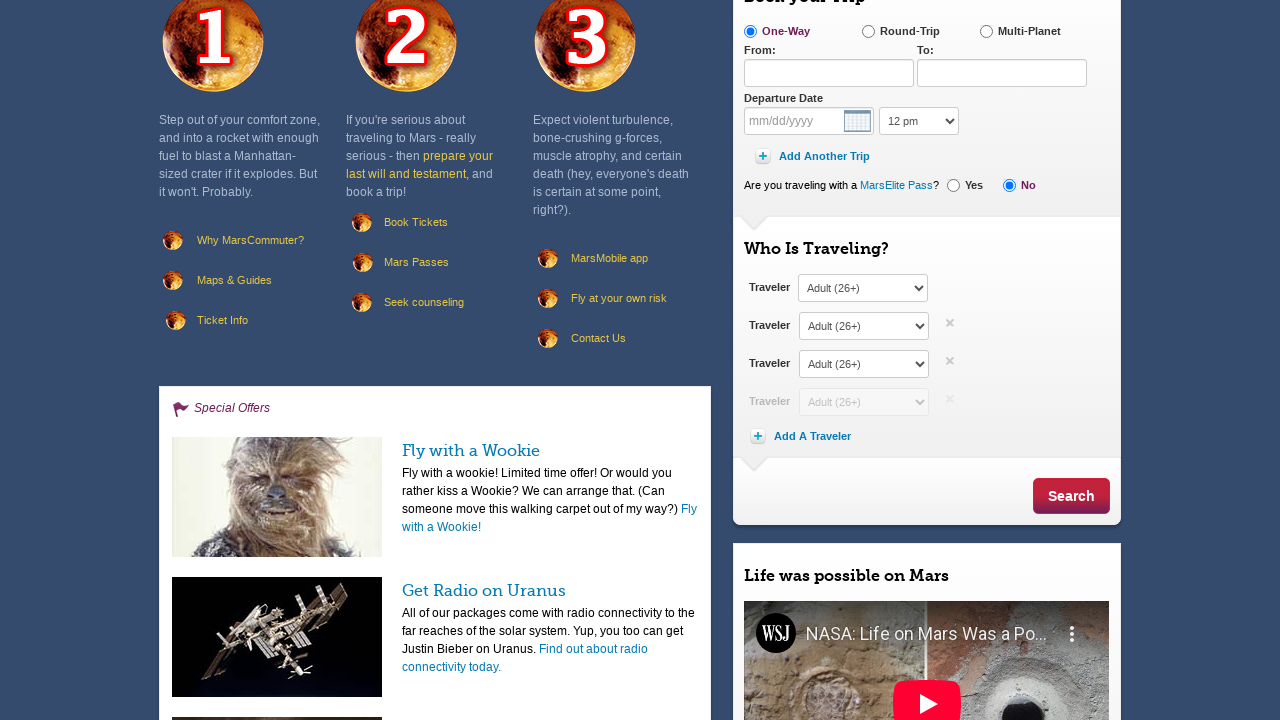

Waited for passenger 3 section to load
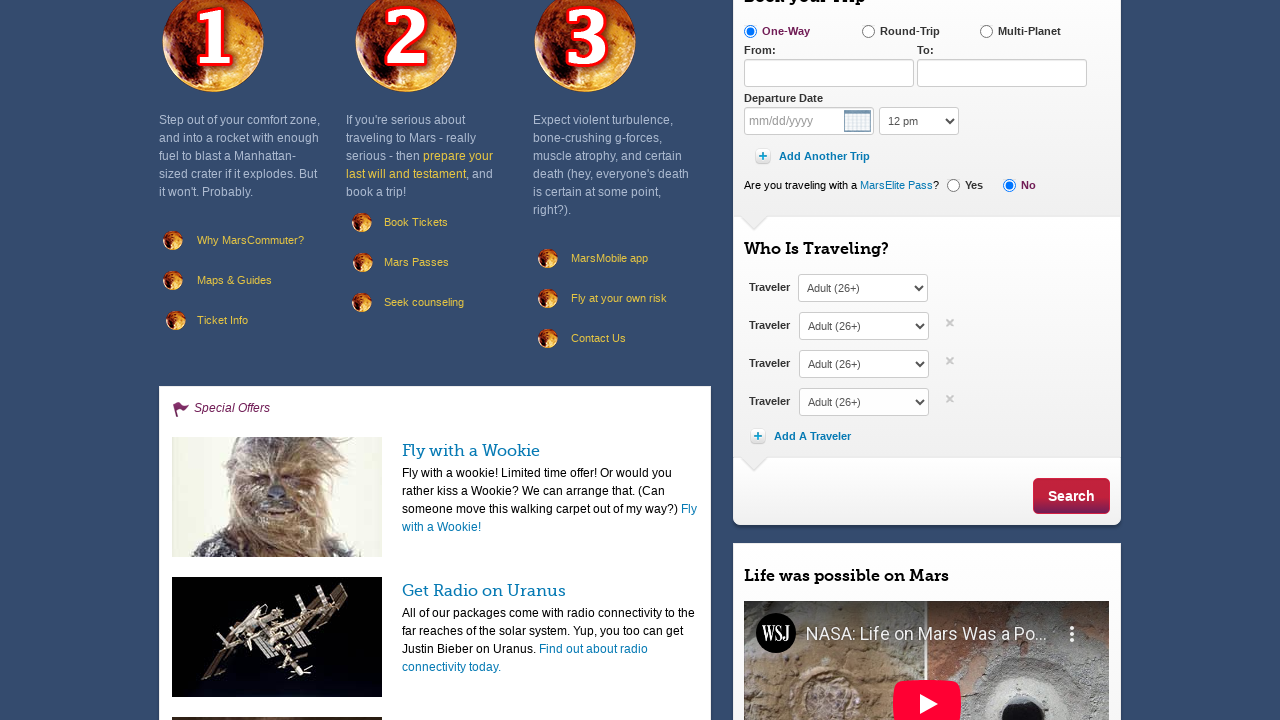

Verified passenger 3 section is visible
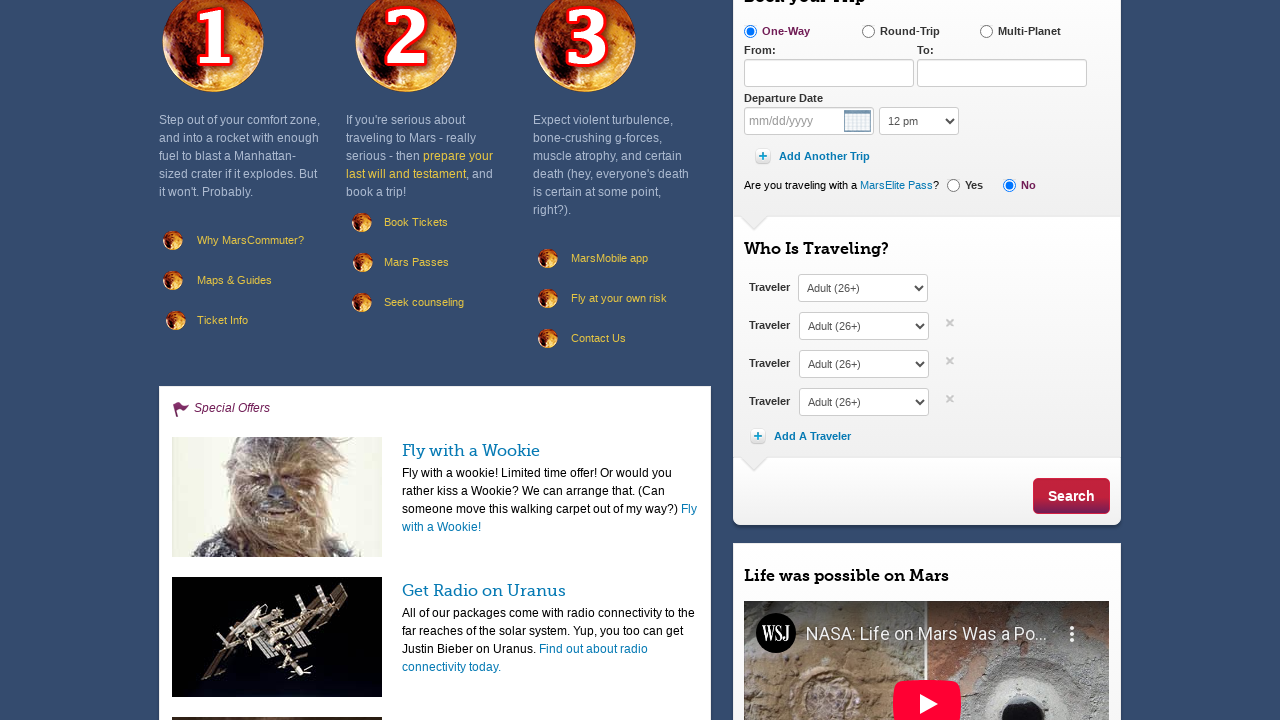

Clicked add traveler button (iteration 4/5) at (802, 436) on a.add-traveler
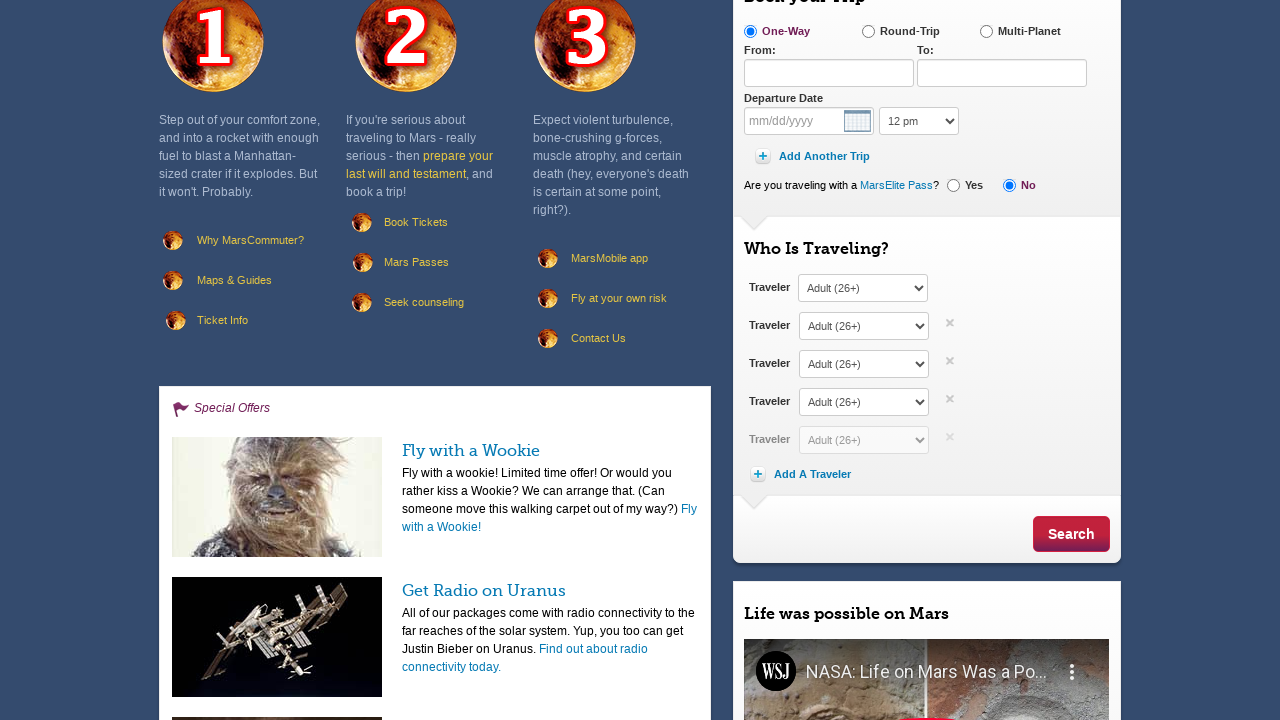

Waited for passenger 4 section to load
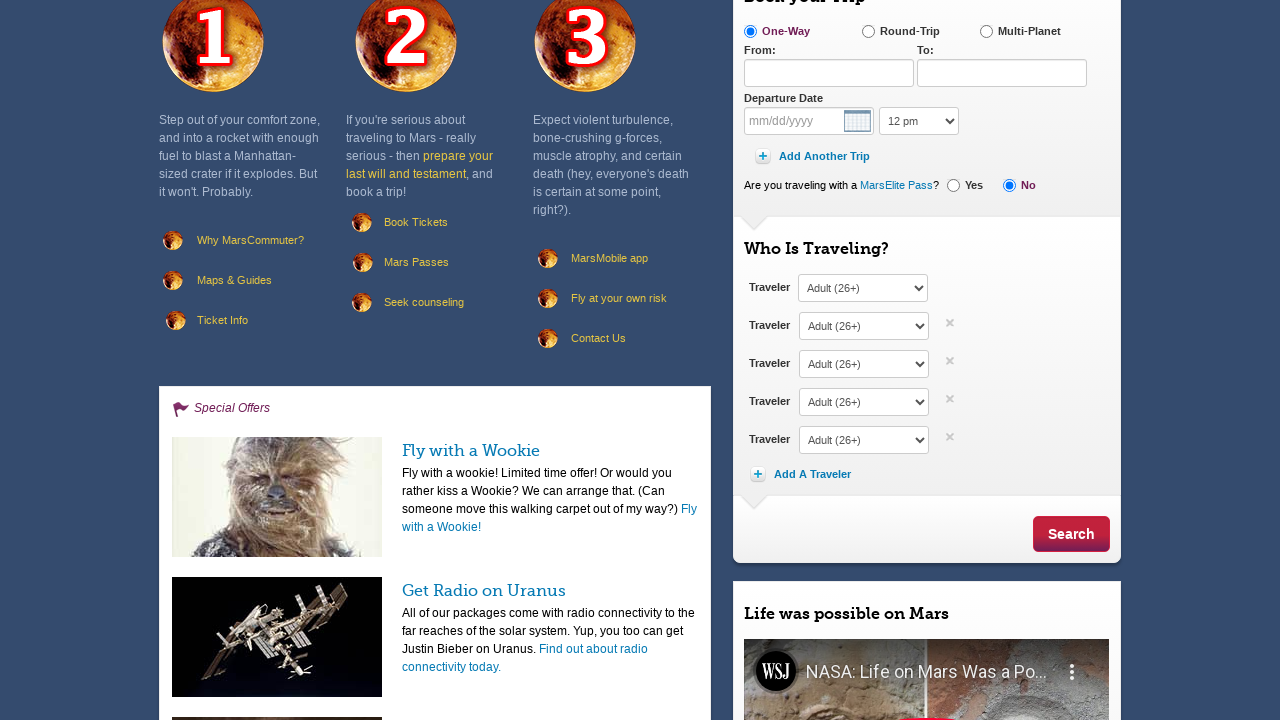

Verified passenger 4 section is visible
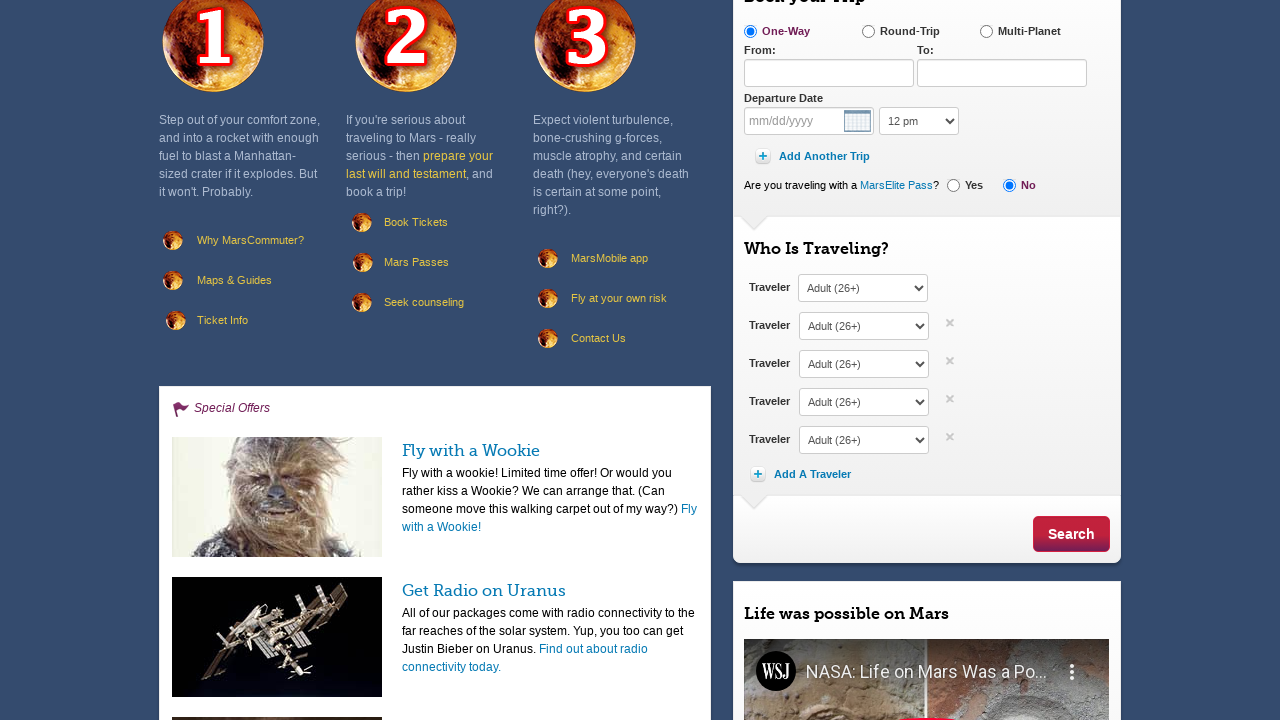

Clicked add traveler button (iteration 5/5) at (802, 474) on a.add-traveler
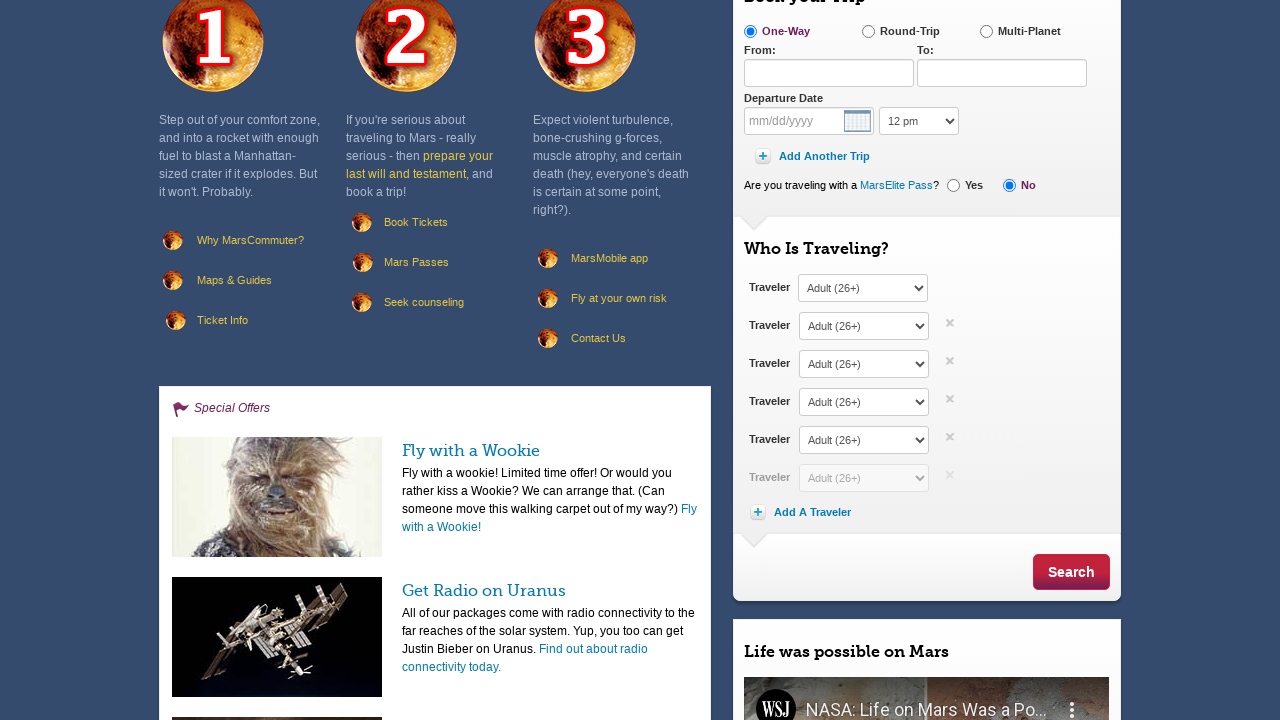

Waited for passenger 5 section to load
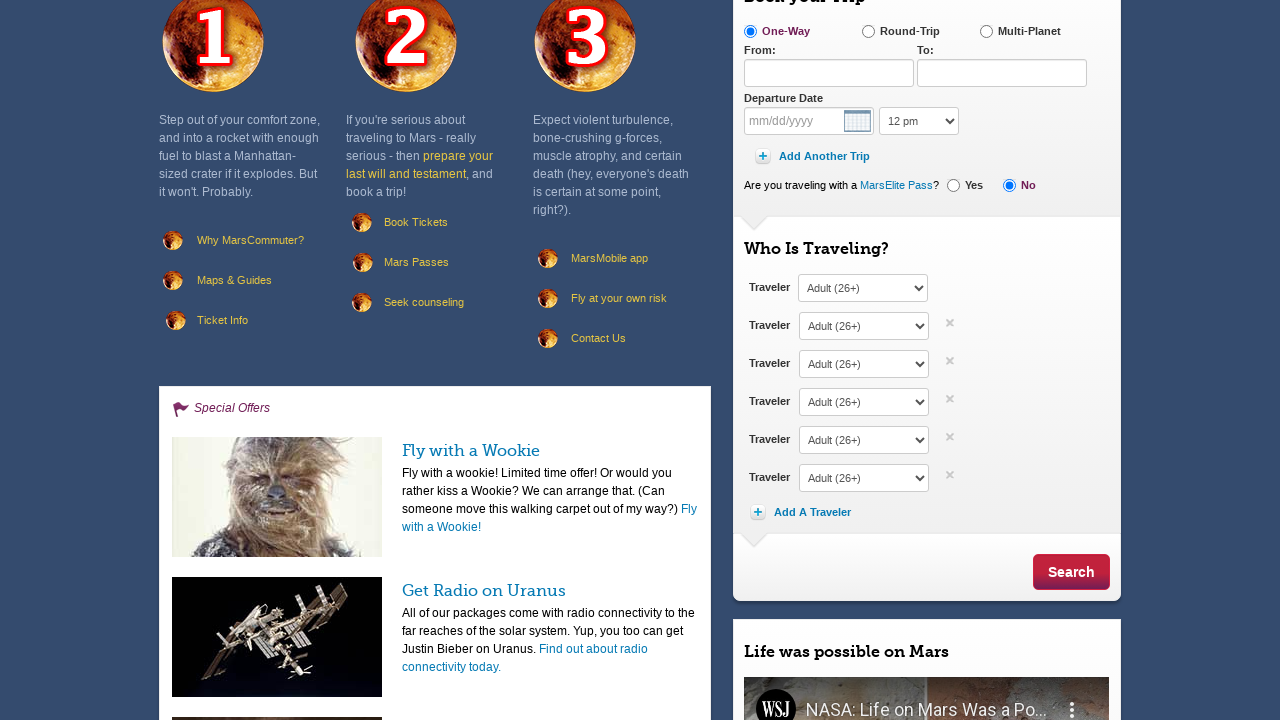

Verified passenger 5 section is visible
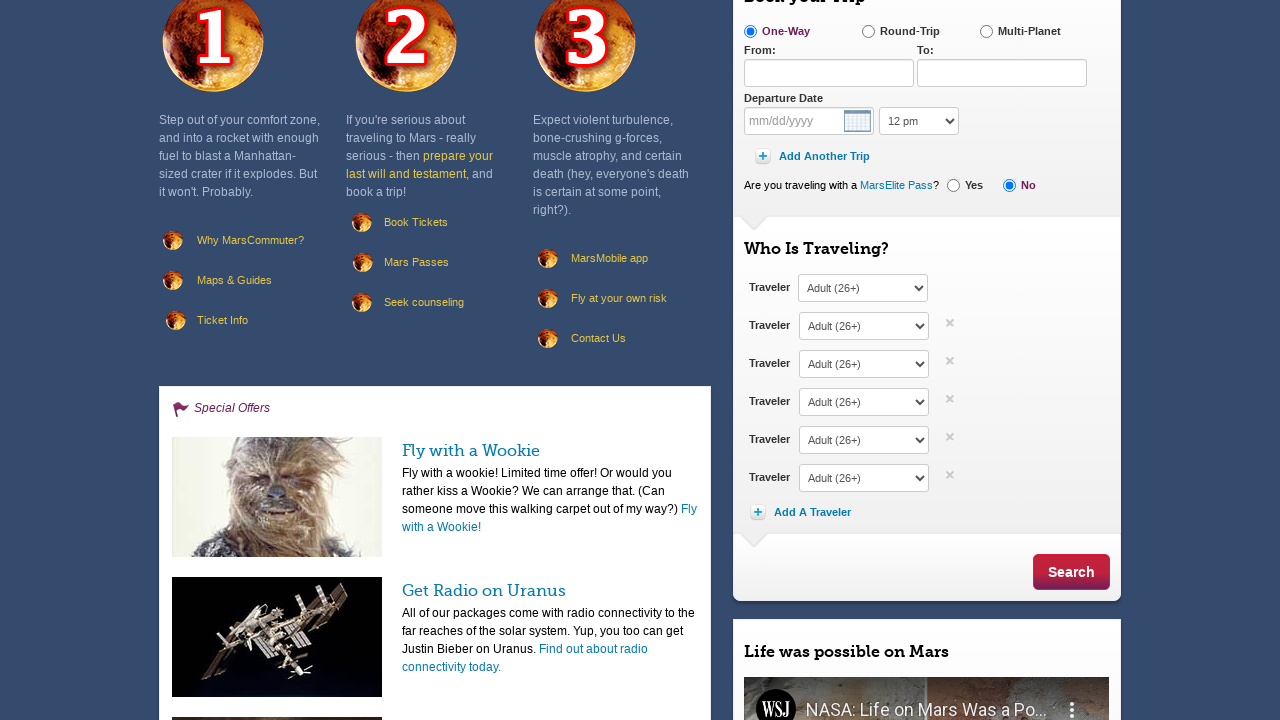

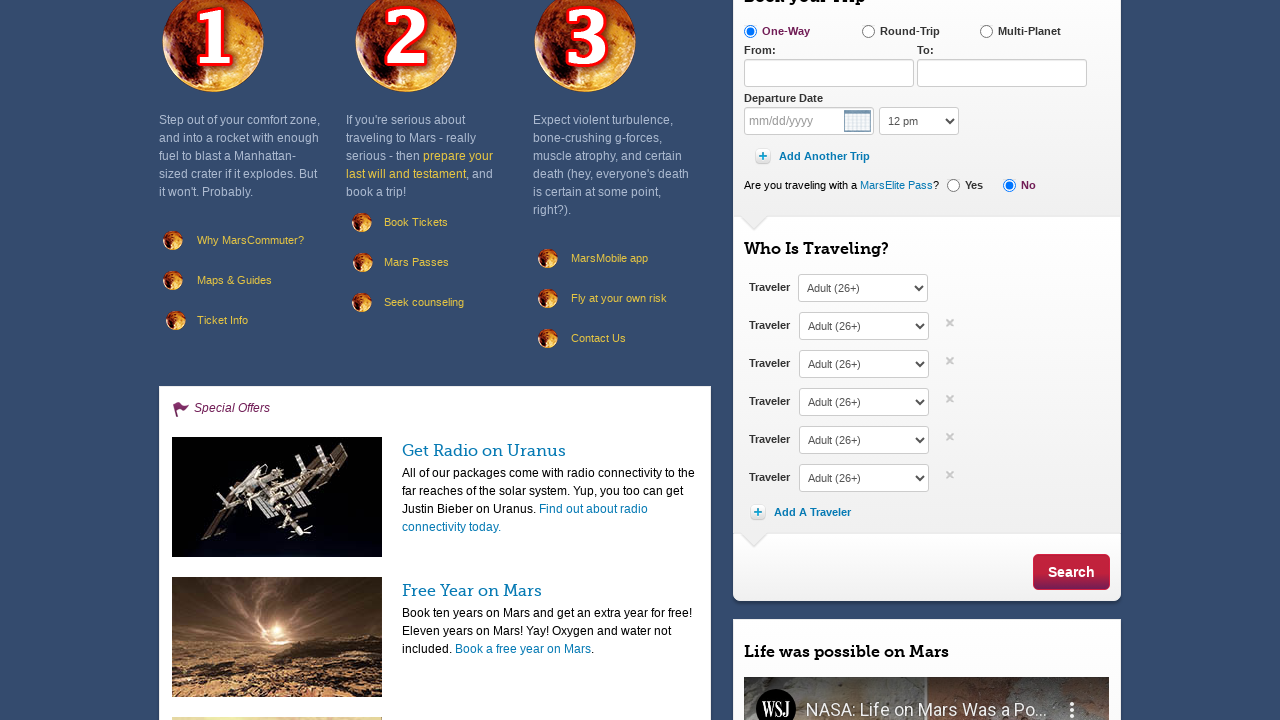